Tests JavaScript prompt popup handling by switching to iframe, triggering a prompt dialog, entering text, and accepting it

Starting URL: https://www.w3schools.com/jsref/tryit.asp?filename=tryjsref_prompt

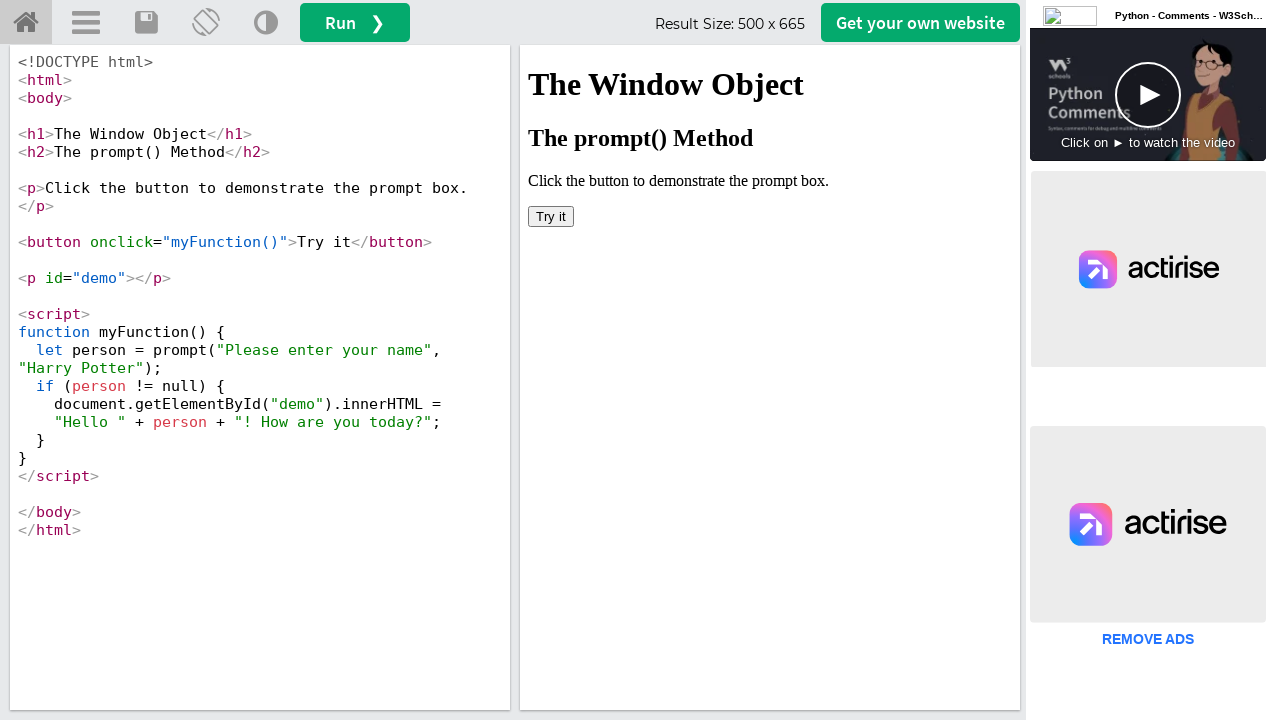

Located iframe with ID 'iframeResult' containing the demo
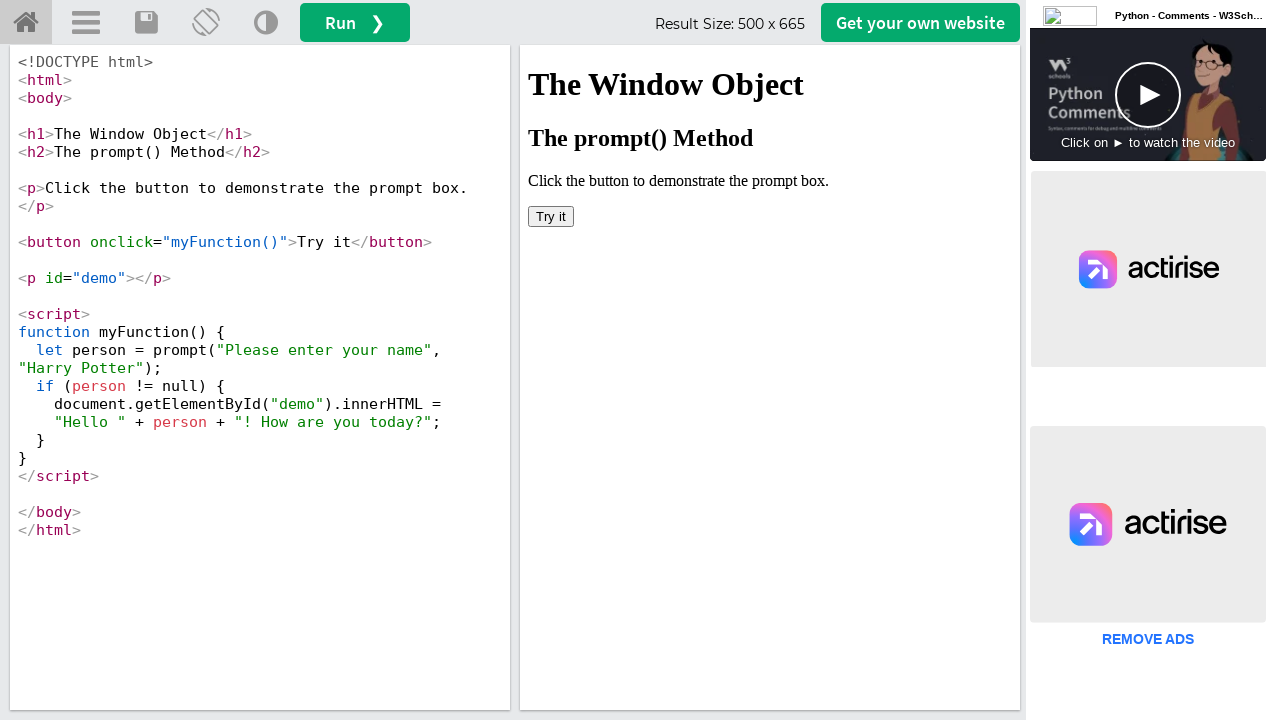

Clicked 'Try it' button in iframe at (551, 216) on #iframeResult >> internal:control=enter-frame >> button:has-text('Try it')
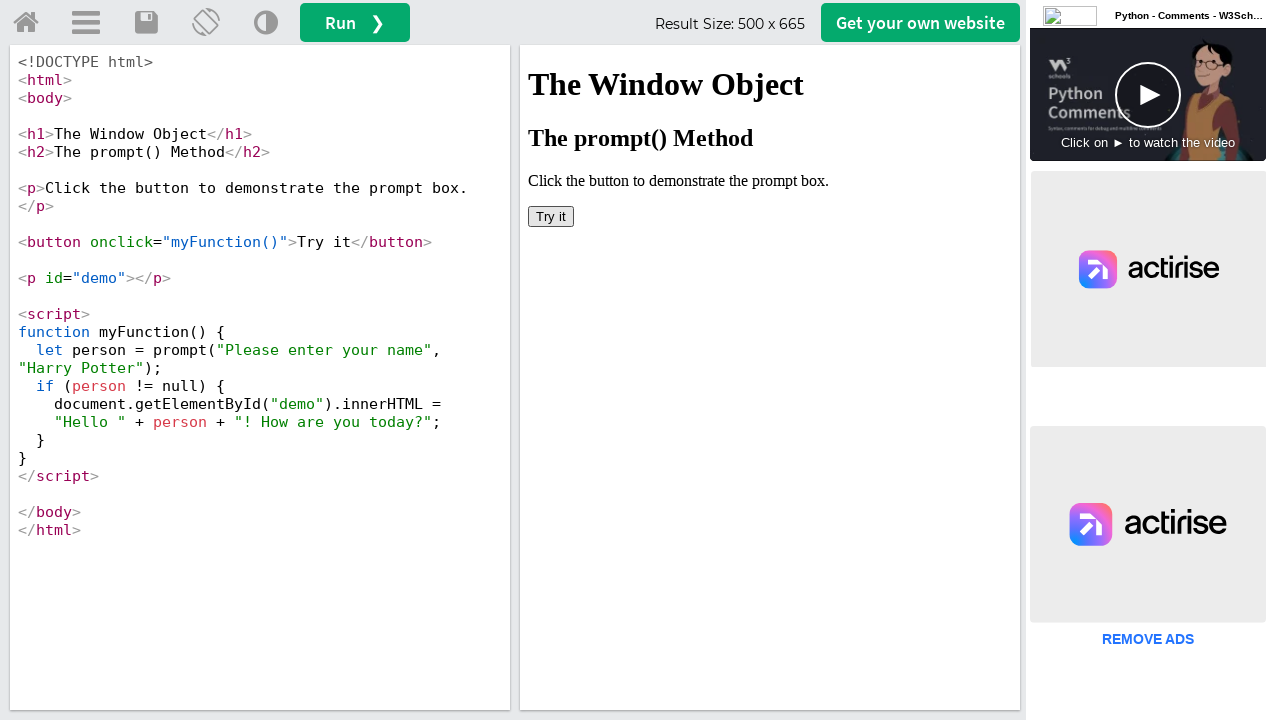

Set up dialog handler to accept prompt with text 'John Smith'
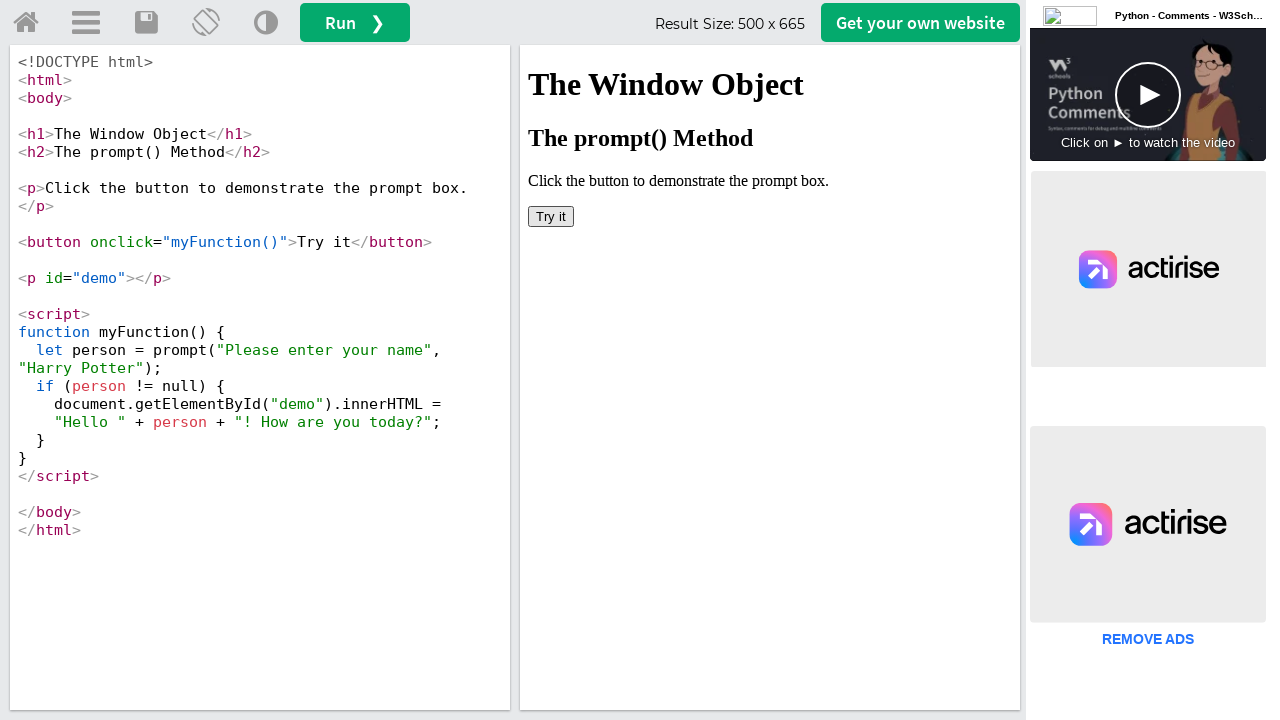

Clicked 'Try it' button again to trigger prompt dialog with handler active at (551, 216) on #iframeResult >> internal:control=enter-frame >> button:has-text('Try it')
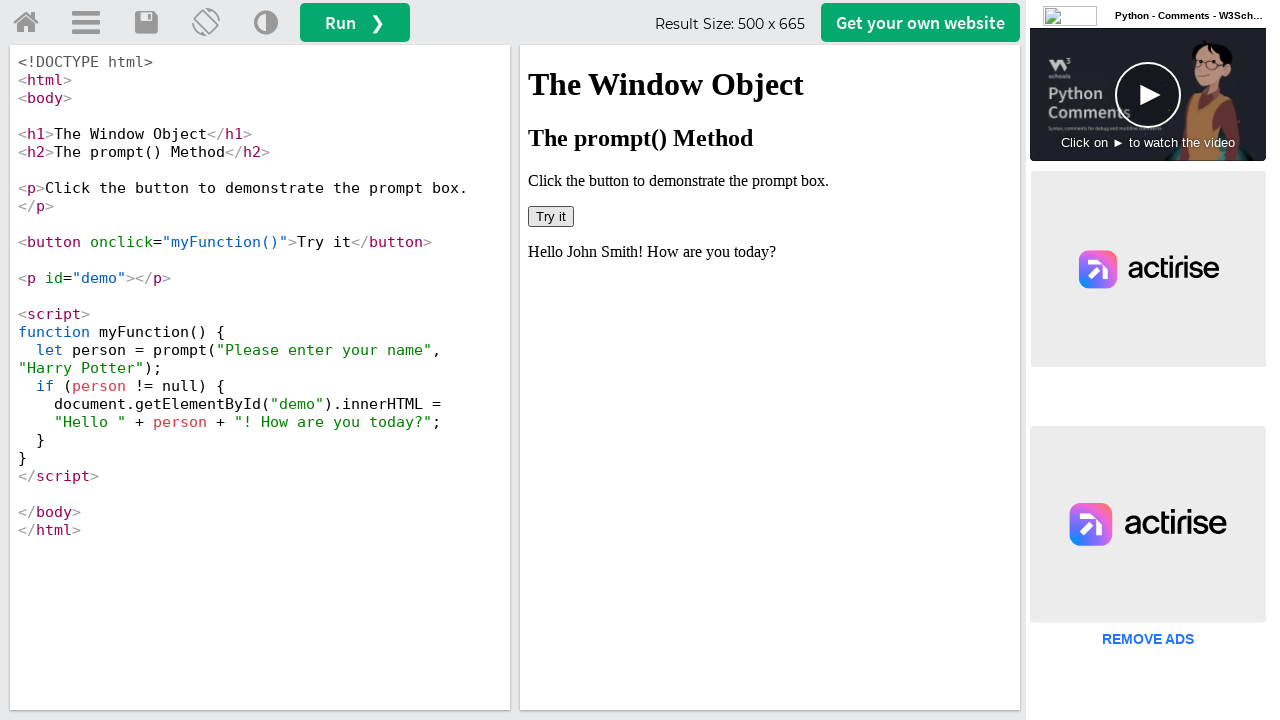

Waited 500ms for prompt dialog to be processed
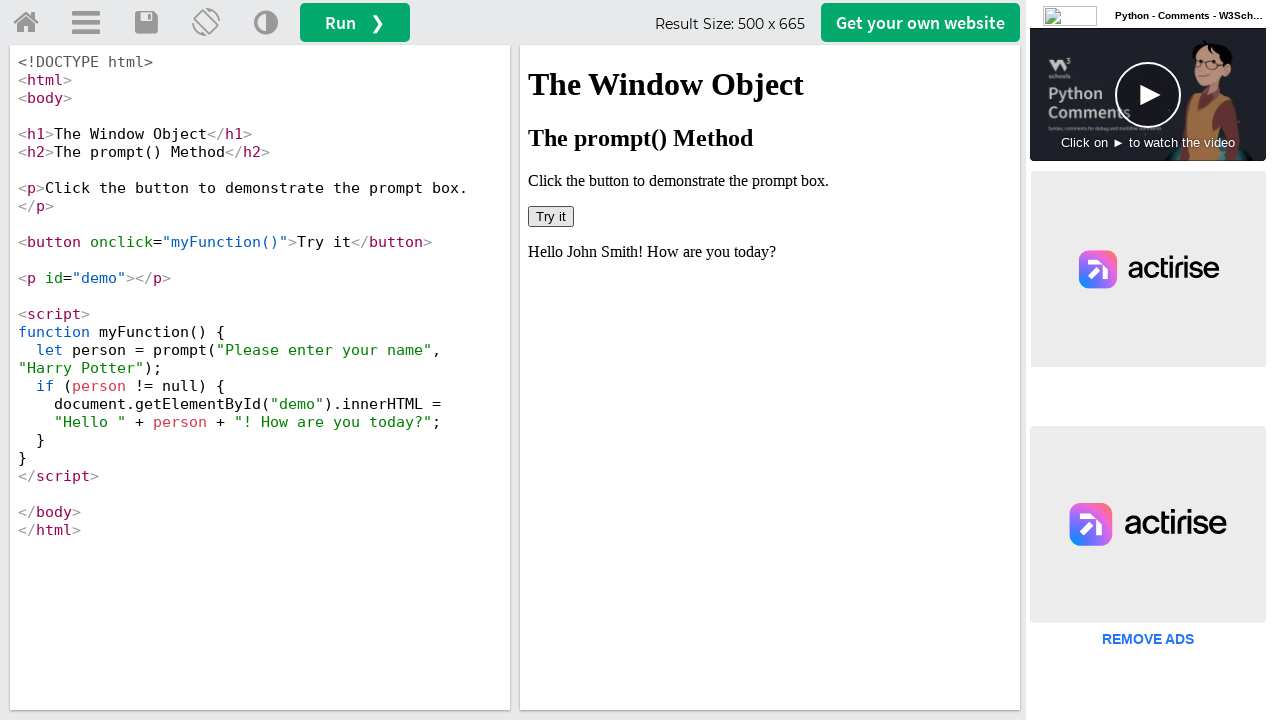

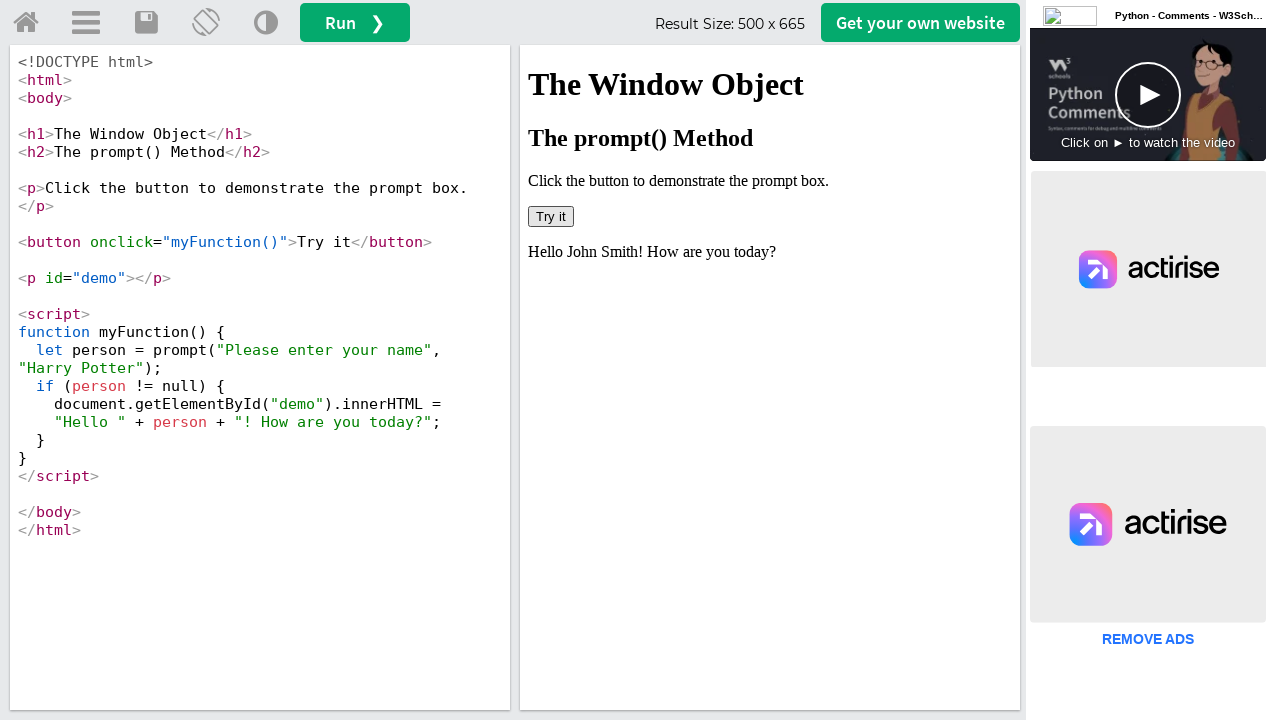